Navigates to Rahul Shetty Academy website and verifies the page loads by checking the title is accessible

Starting URL: https://rahulshettyacademy.com

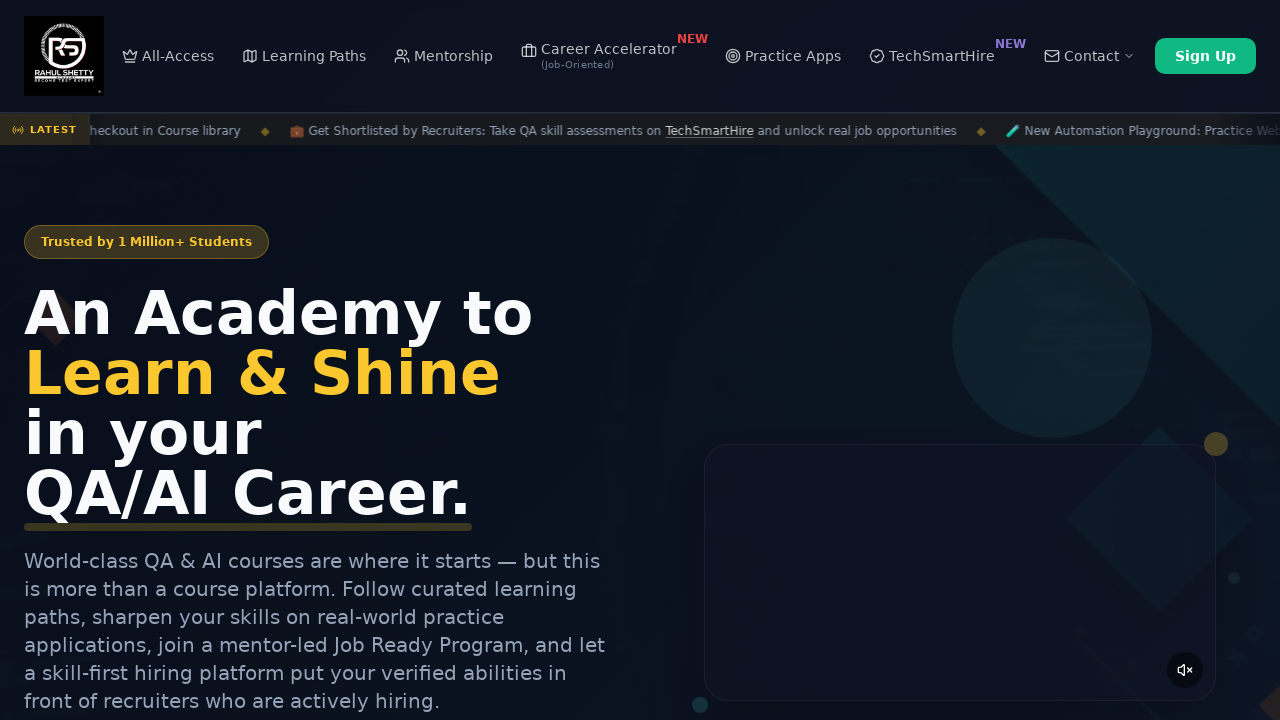

Waited for page to load (domcontentloaded state)
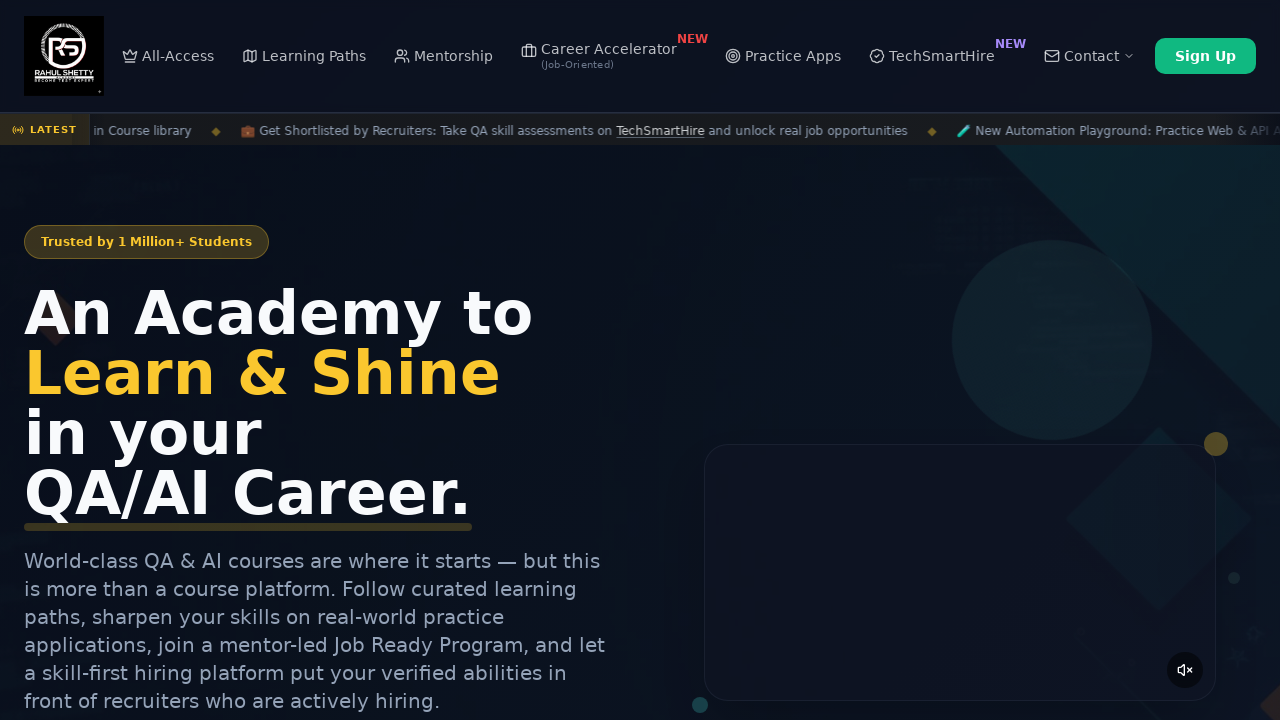

Retrieved page title
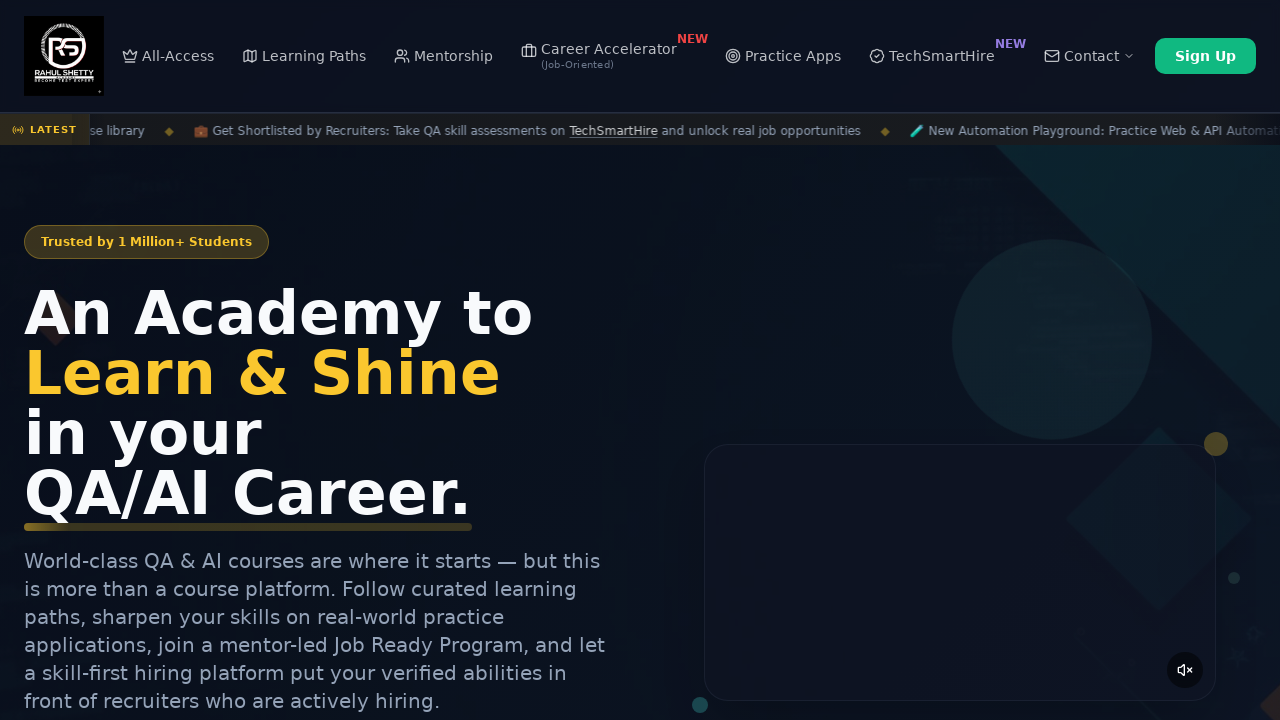

Printed page title to console
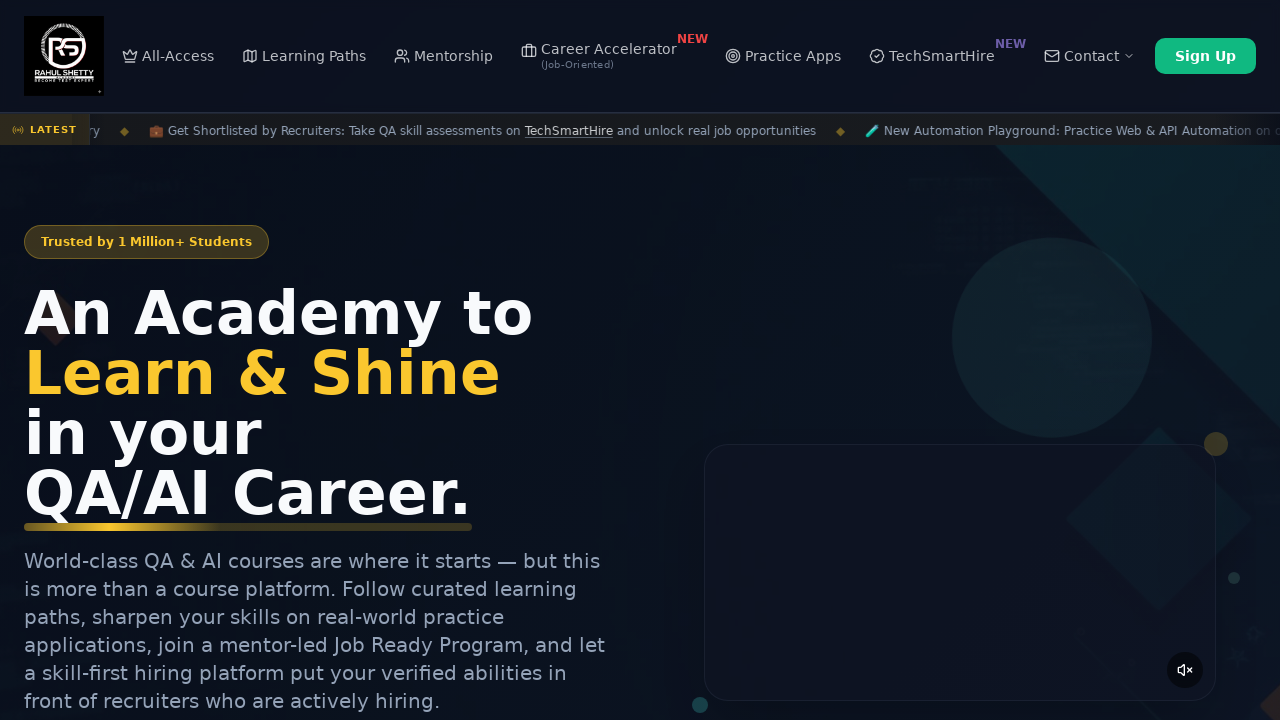

Test completed successfully - Rahul Shetty Academy page loaded and title verified
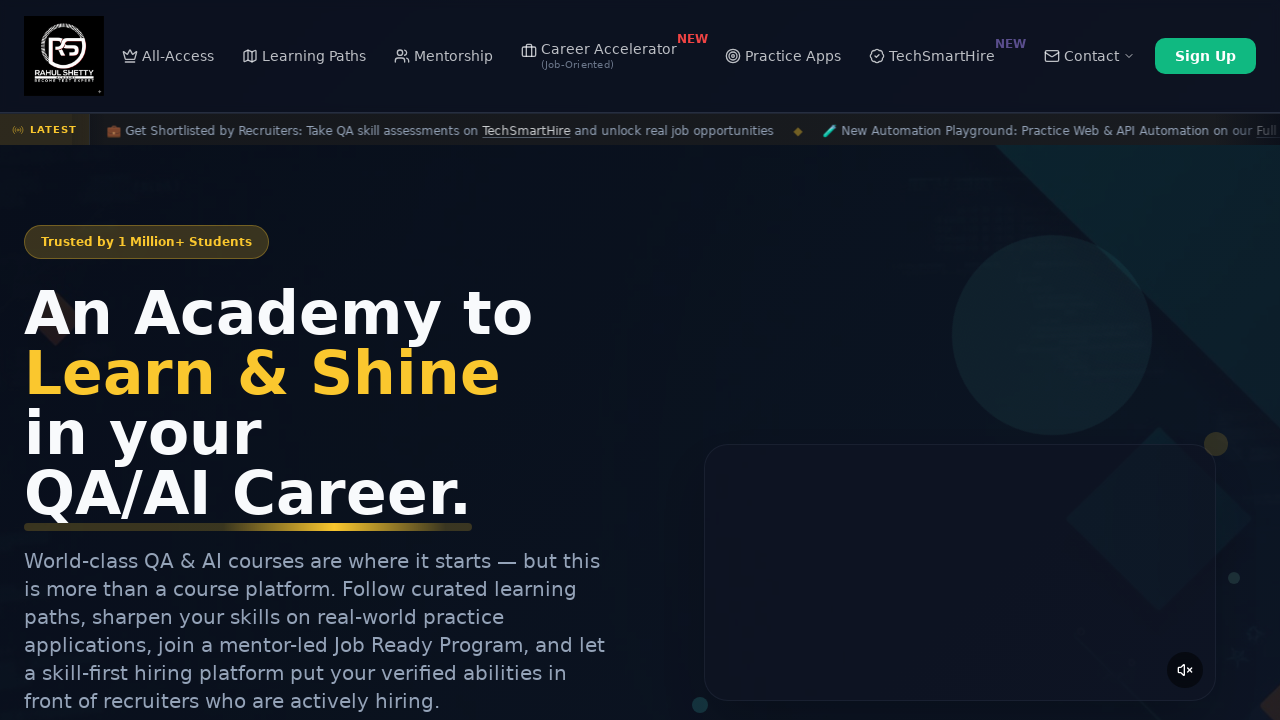

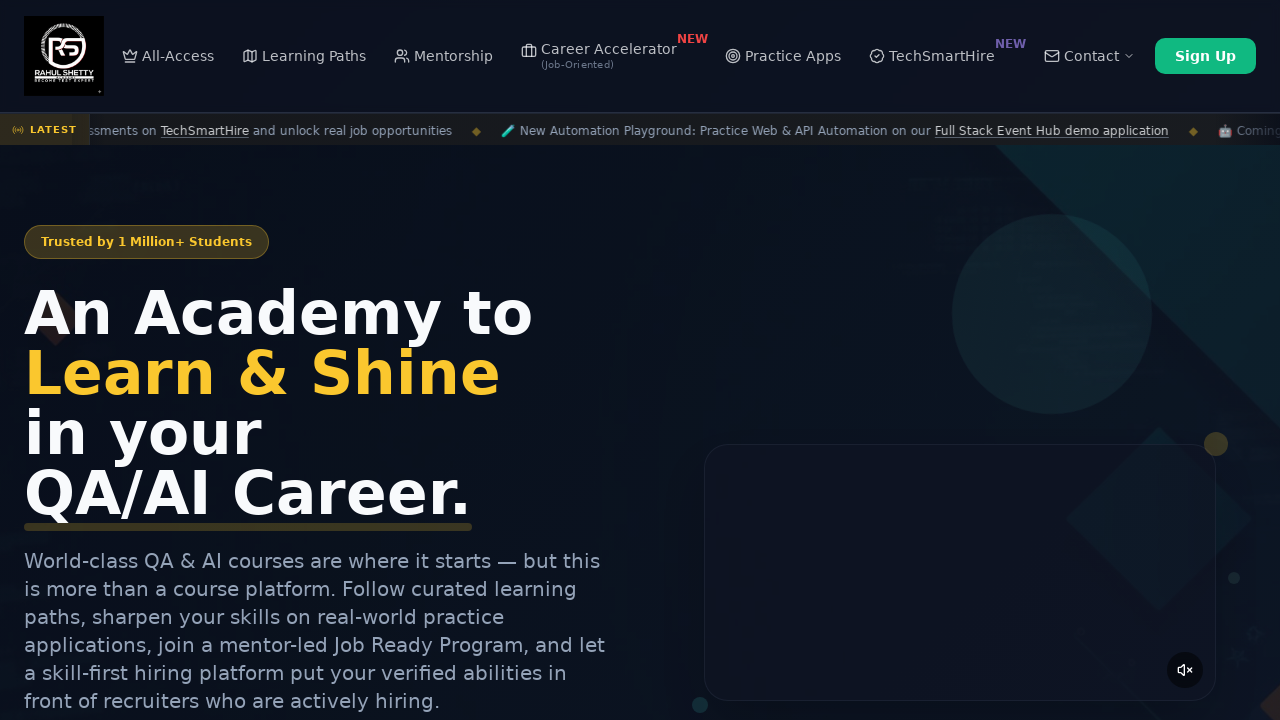